Tests explicit wait for element attribute to contain specific style value

Starting URL: https://acctabootcamp.github.io/site/examples/sync

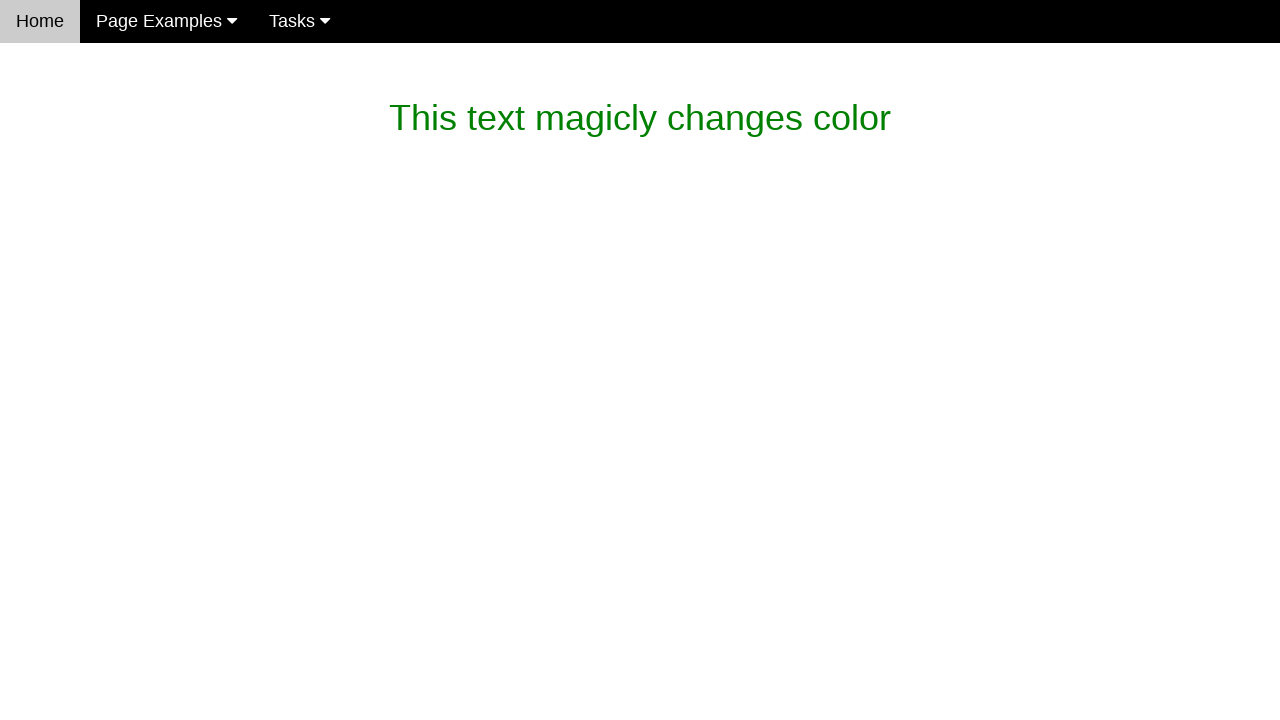

Waited for paragraph element to have color style rgb(119, 119, 119)
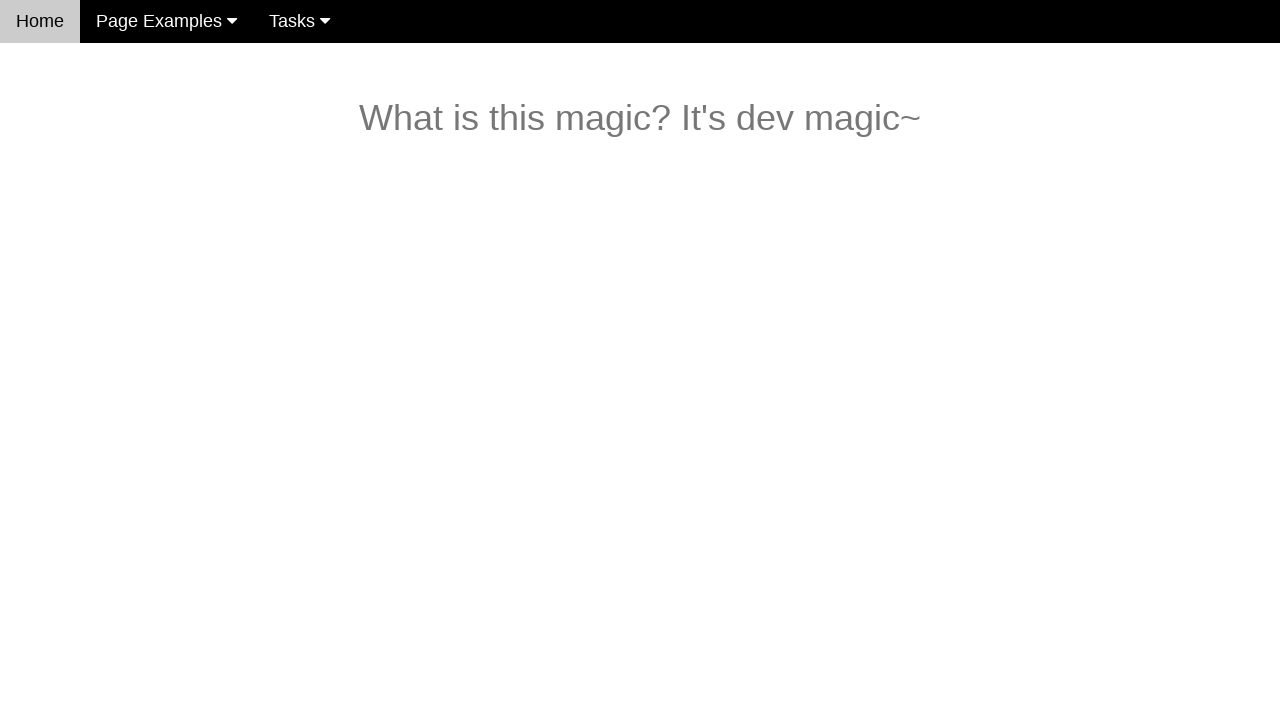

Located magic_text element
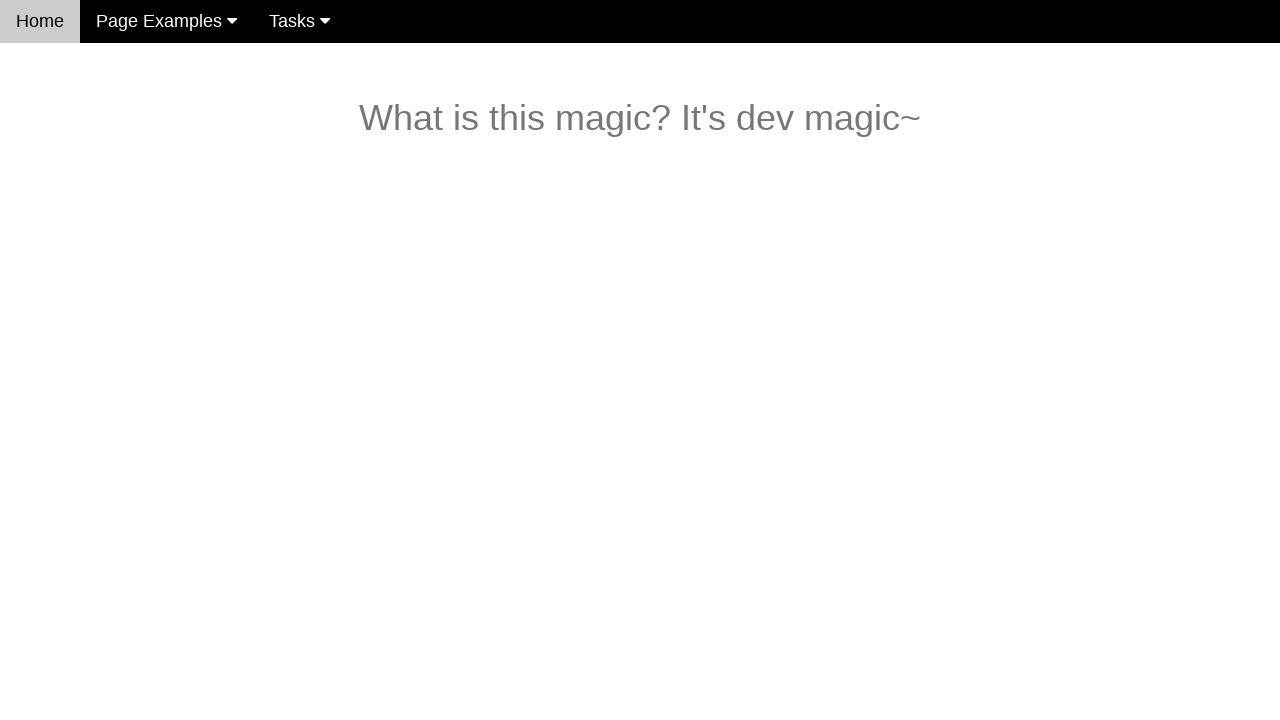

Verified magic text contains 'What is this magic? It's dev magic~'
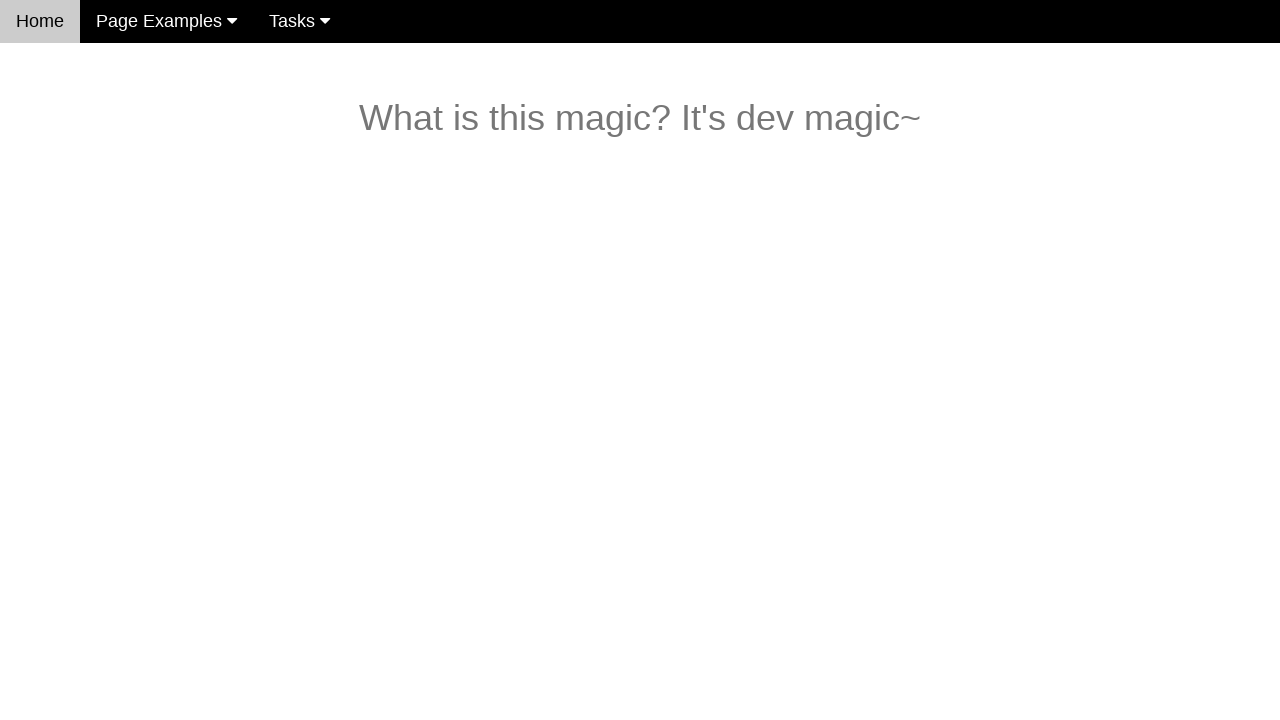

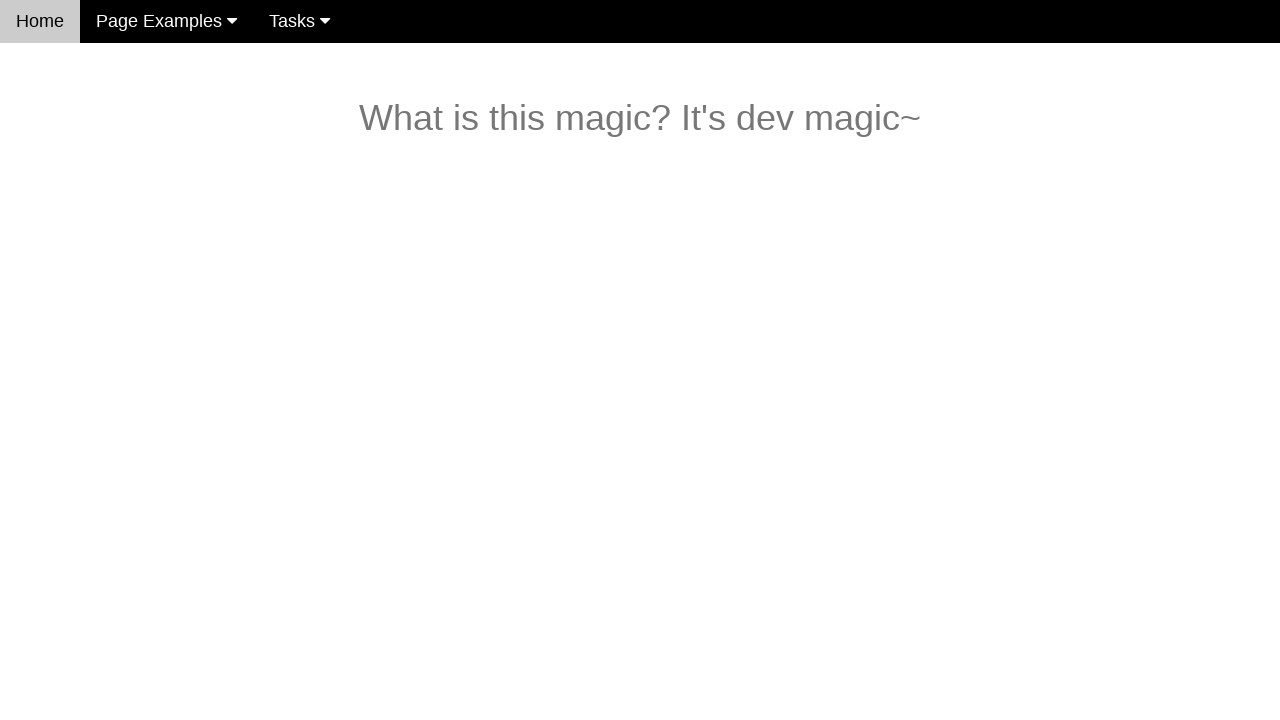